Tests navigation from login page to signup page by clicking the create account link

Starting URL: https://notes-app-fe-iota.vercel.app

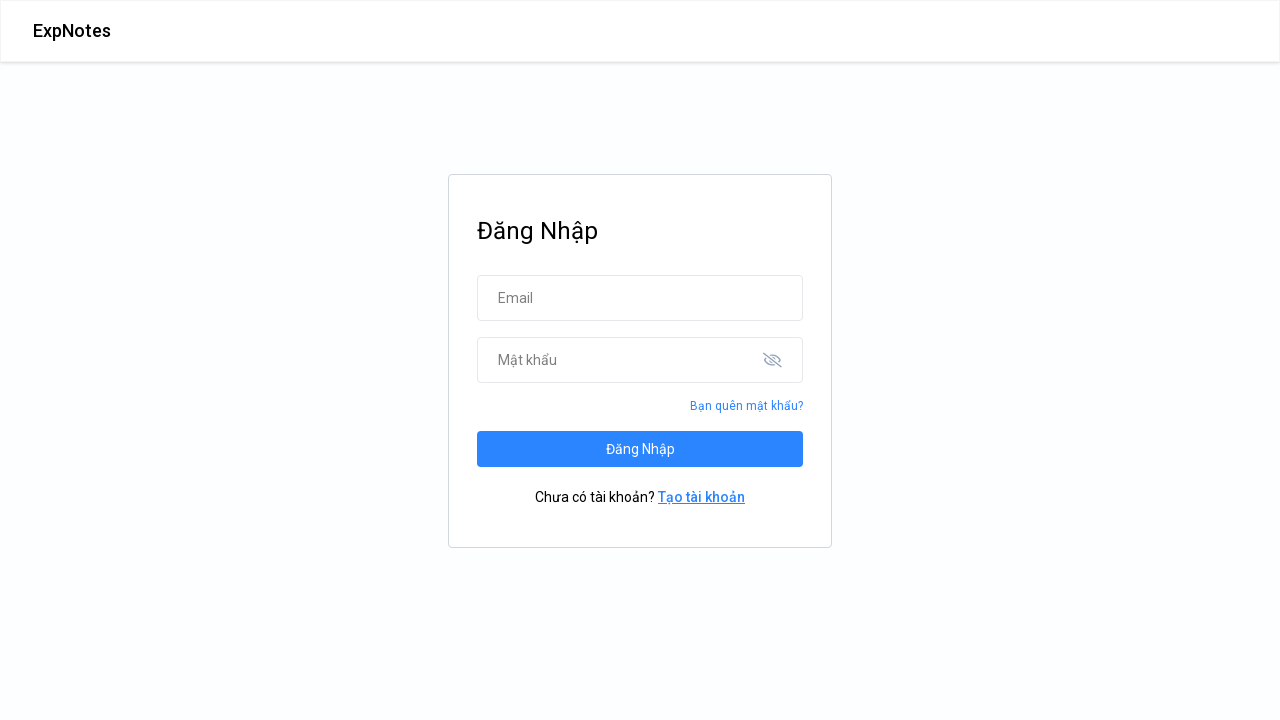

Clicked 'Tạo tài khoản' (create account) link at (702, 497) on a:has-text('Tạo tài khoản')
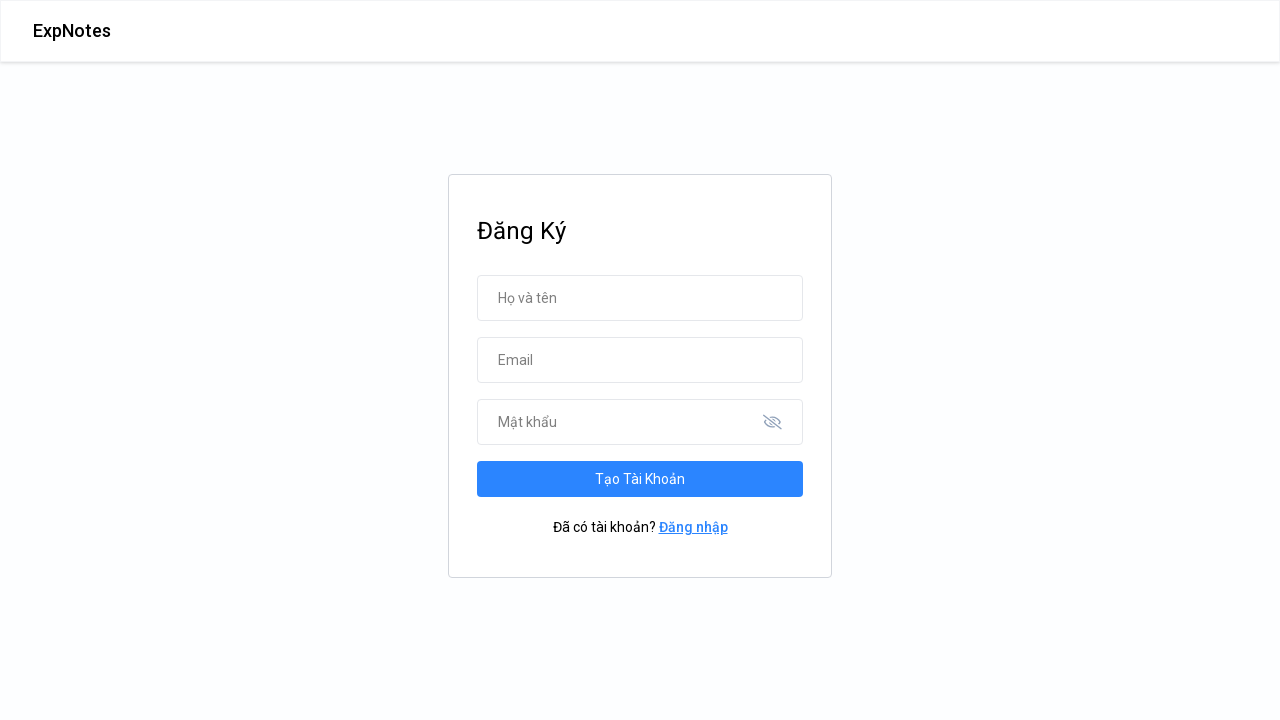

Signup page loaded with 'Đăng Ký' heading
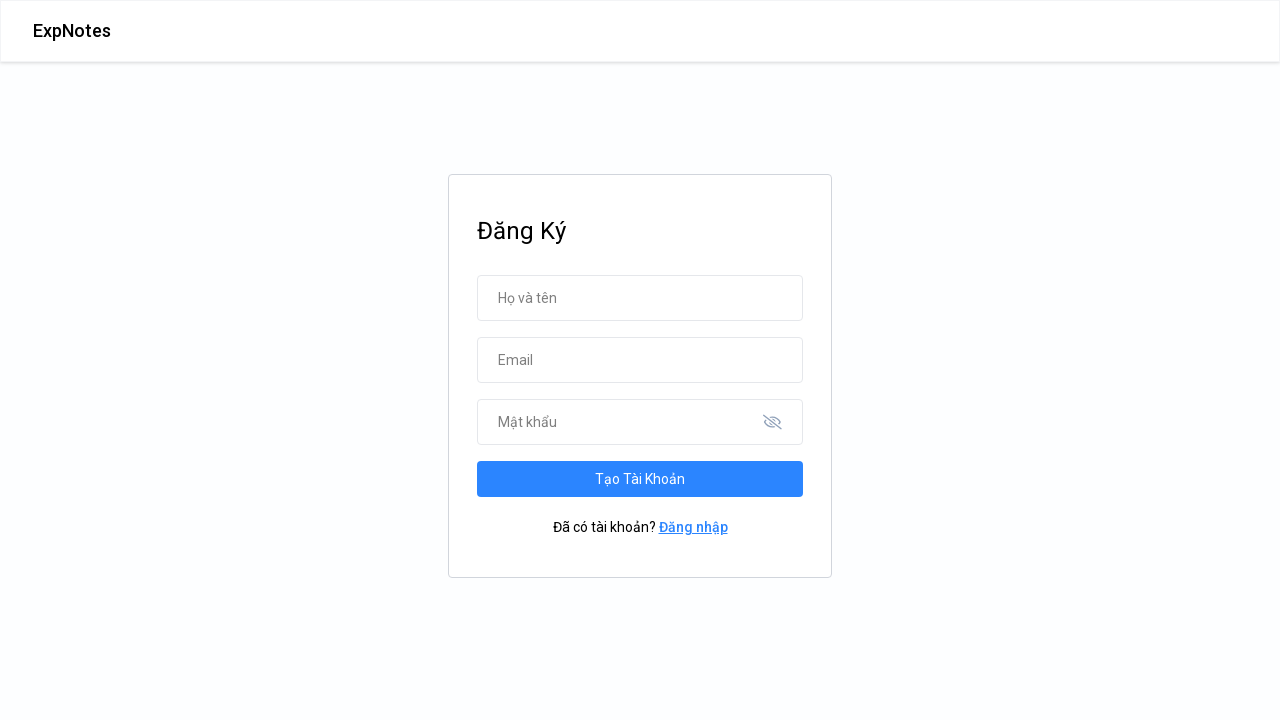

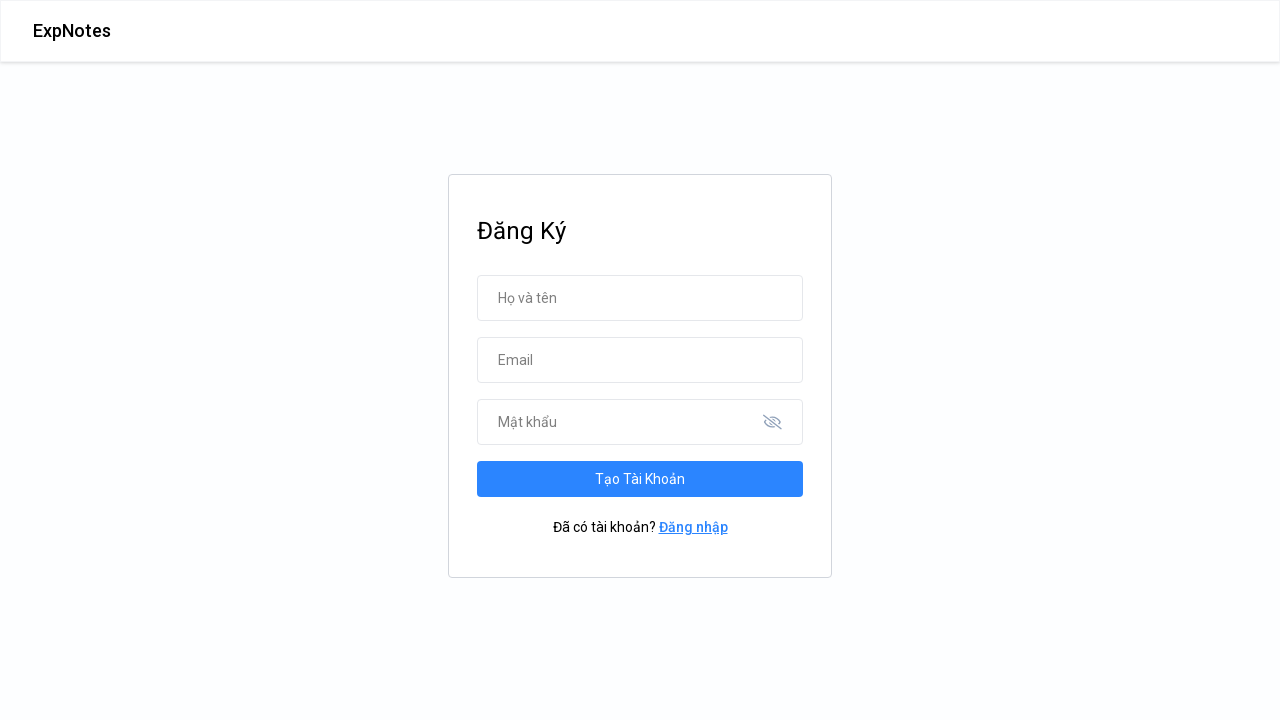